Tests a form submission workflow by reading a hidden attribute value from an element, calculating a result using a mathematical formula, filling in the answer, selecting checkbox and radio options, and submitting the form.

Starting URL: http://suninjuly.github.io/get_attribute.html

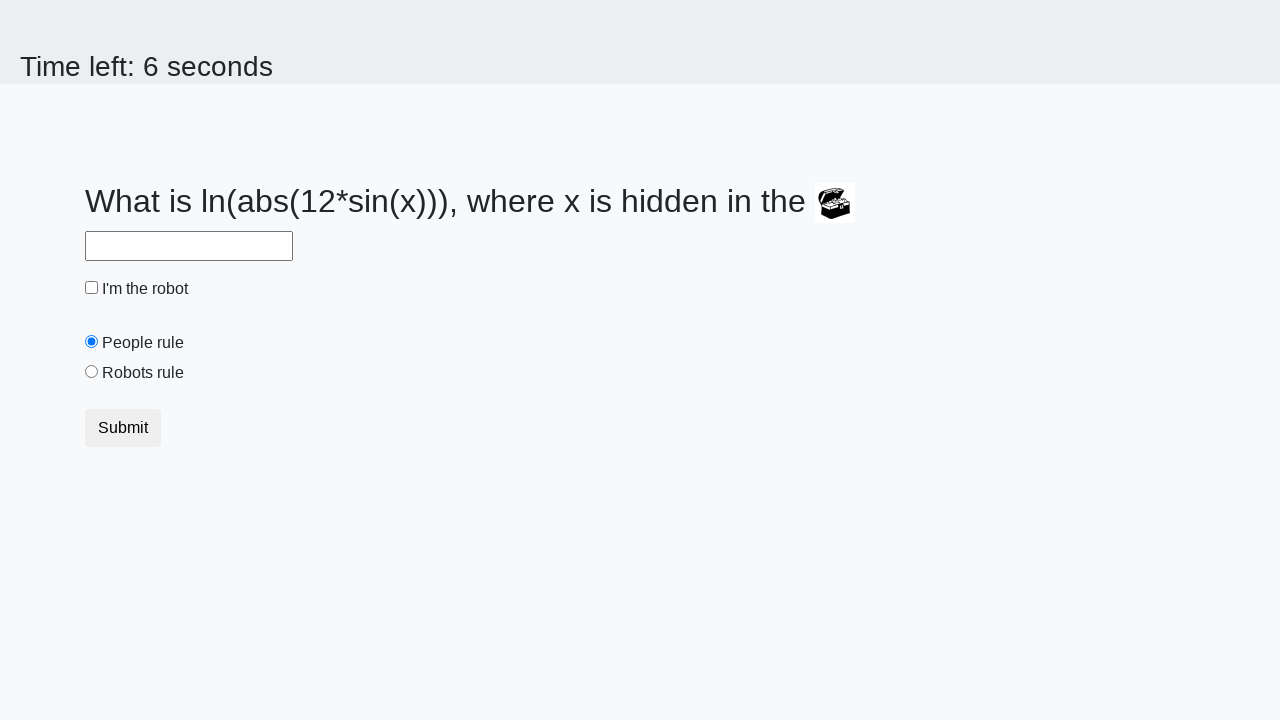

Retrieved valuex attribute from treasure element
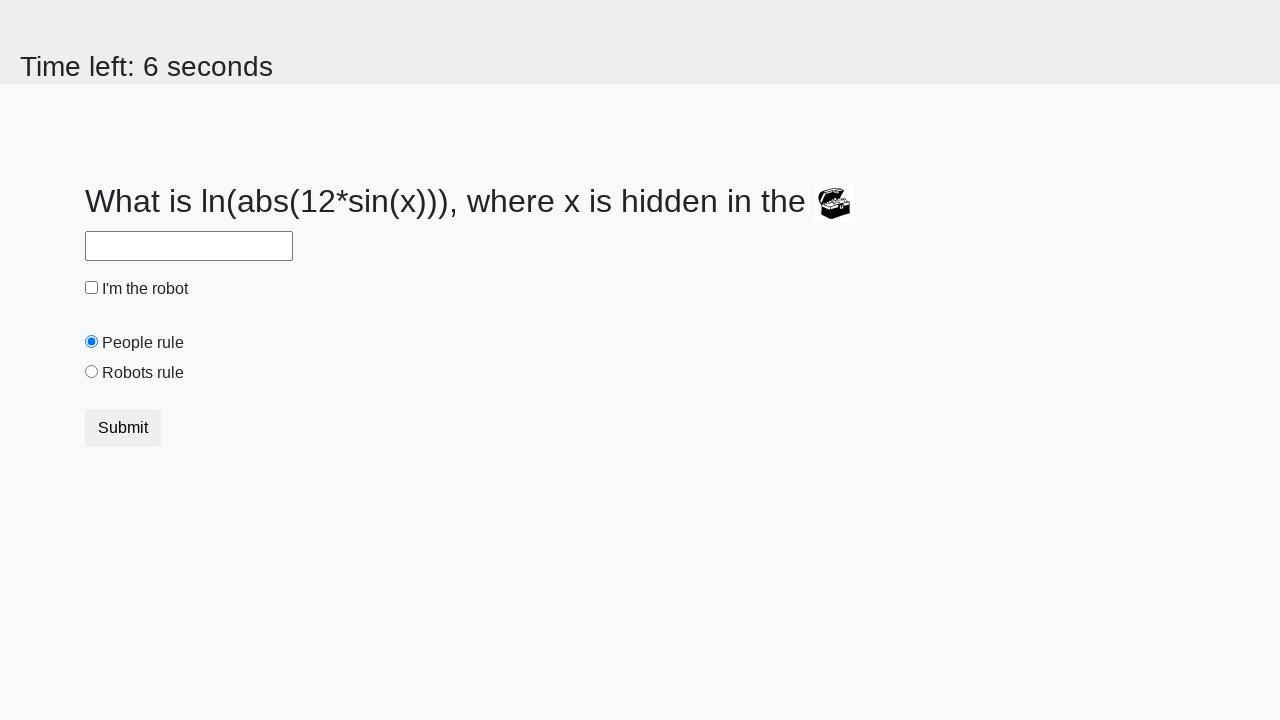

Calculated answer using formula: log(abs(12*sin(int(x))))
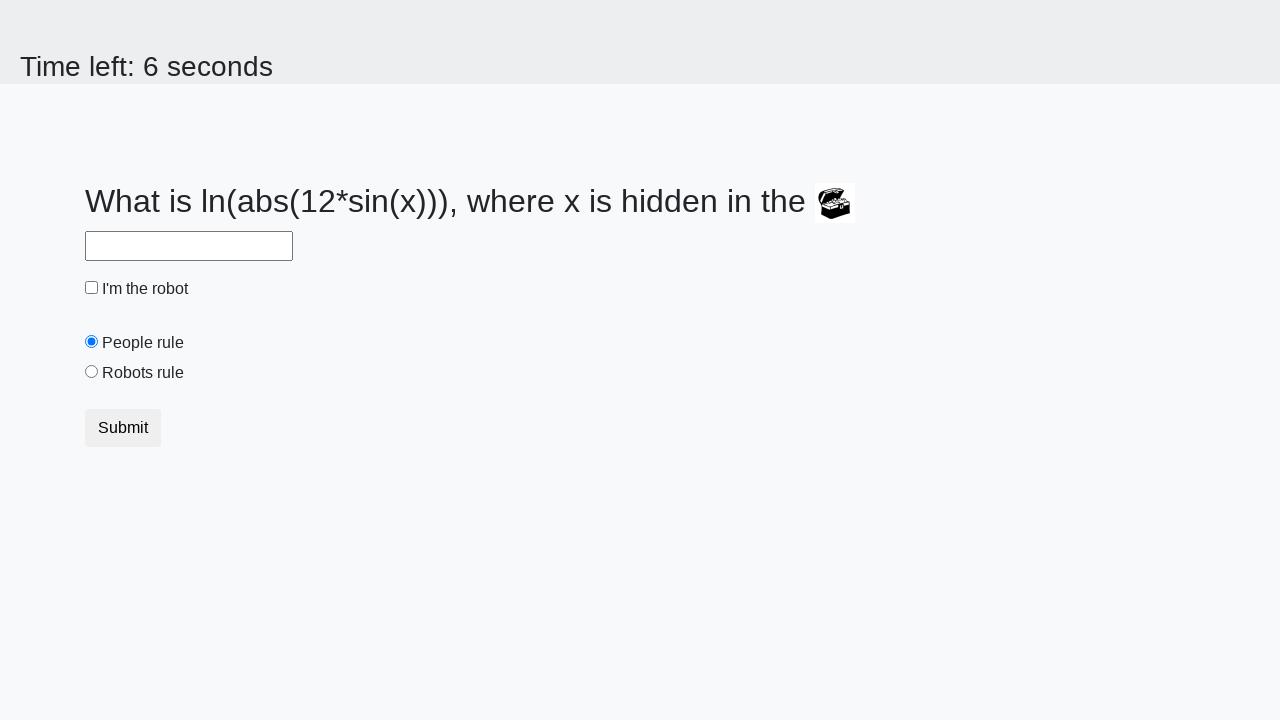

Filled answer field with calculated value on #answer
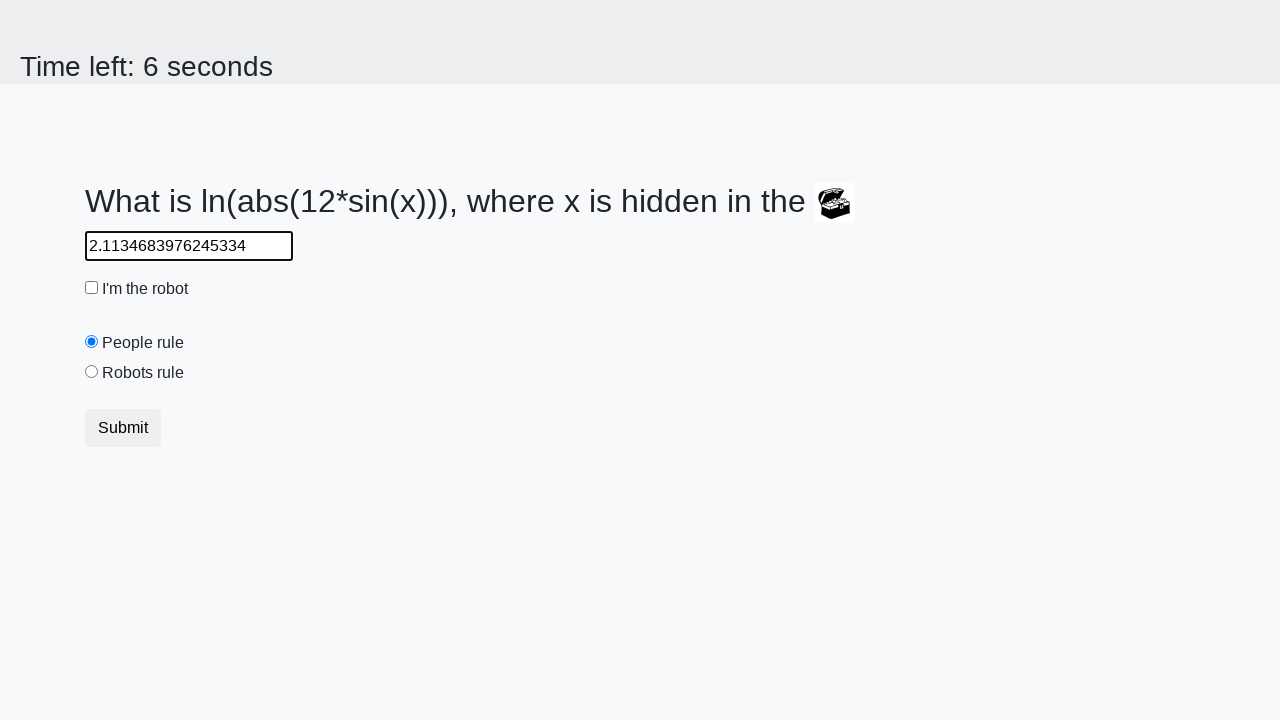

Clicked robot checkbox at (92, 288) on #robotCheckbox
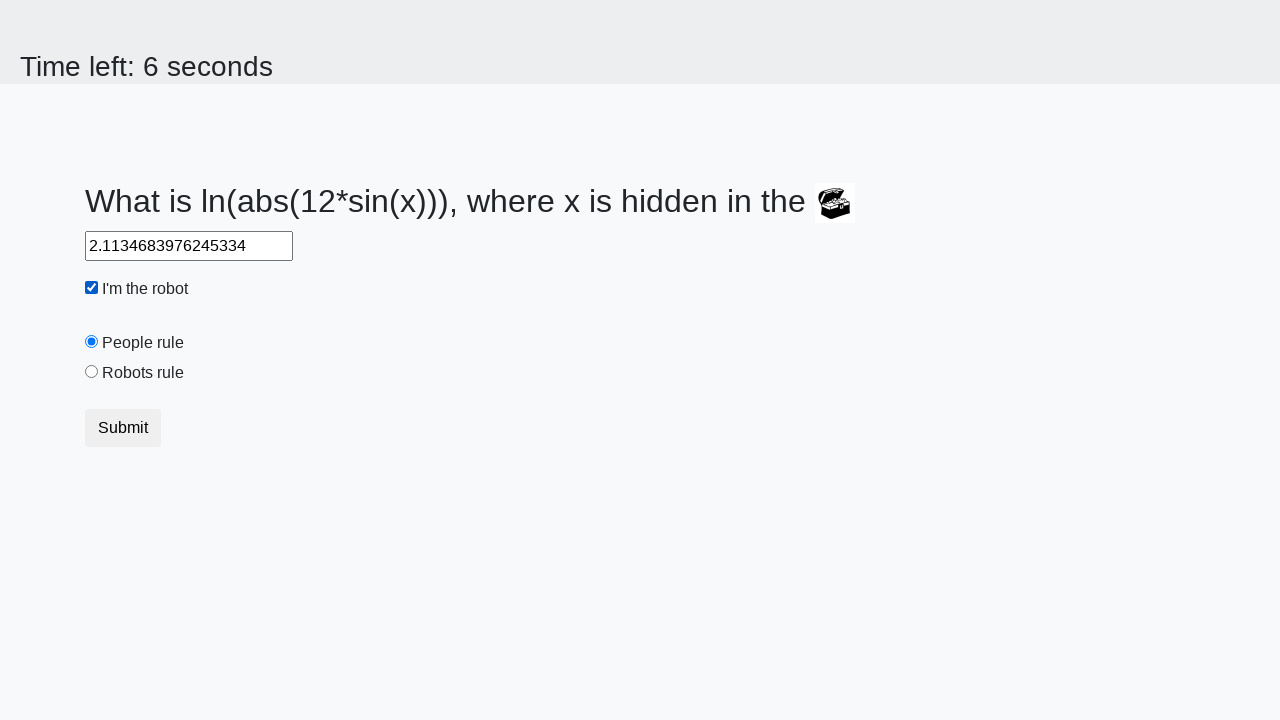

Selected robots rule radio button at (92, 372) on #robotsRule
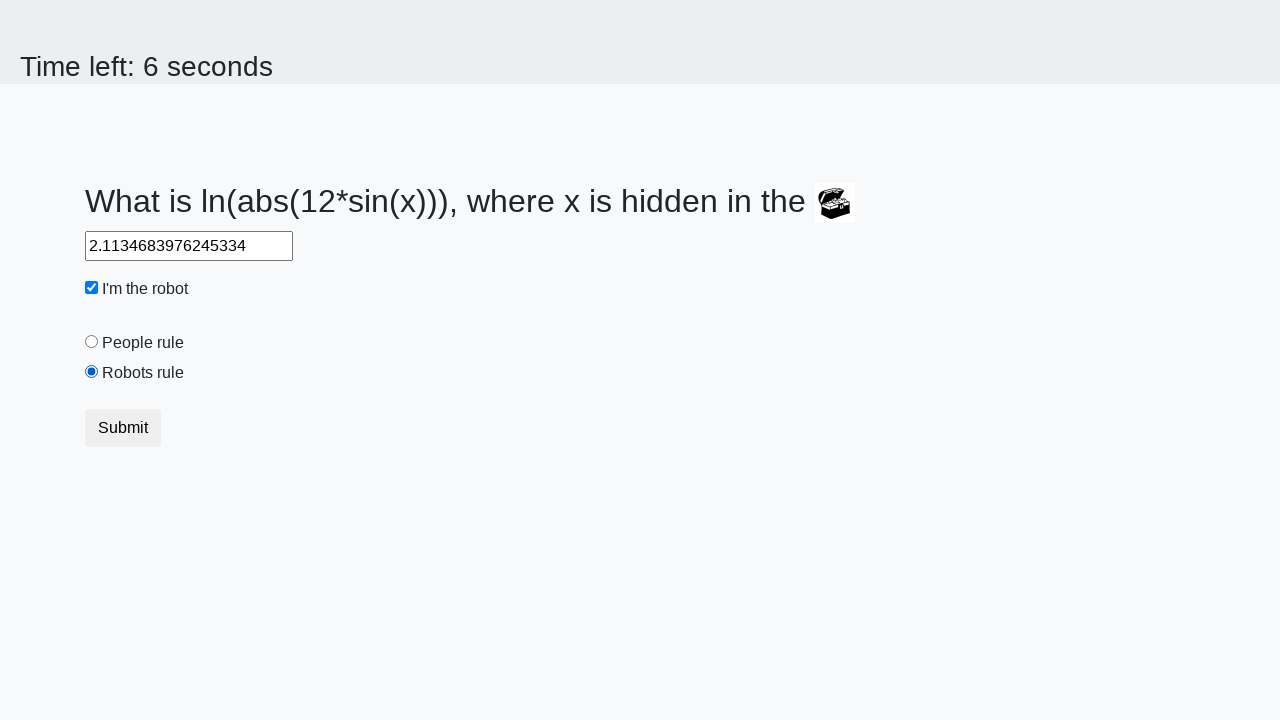

Clicked submit button to submit form at (123, 428) on .btn-default
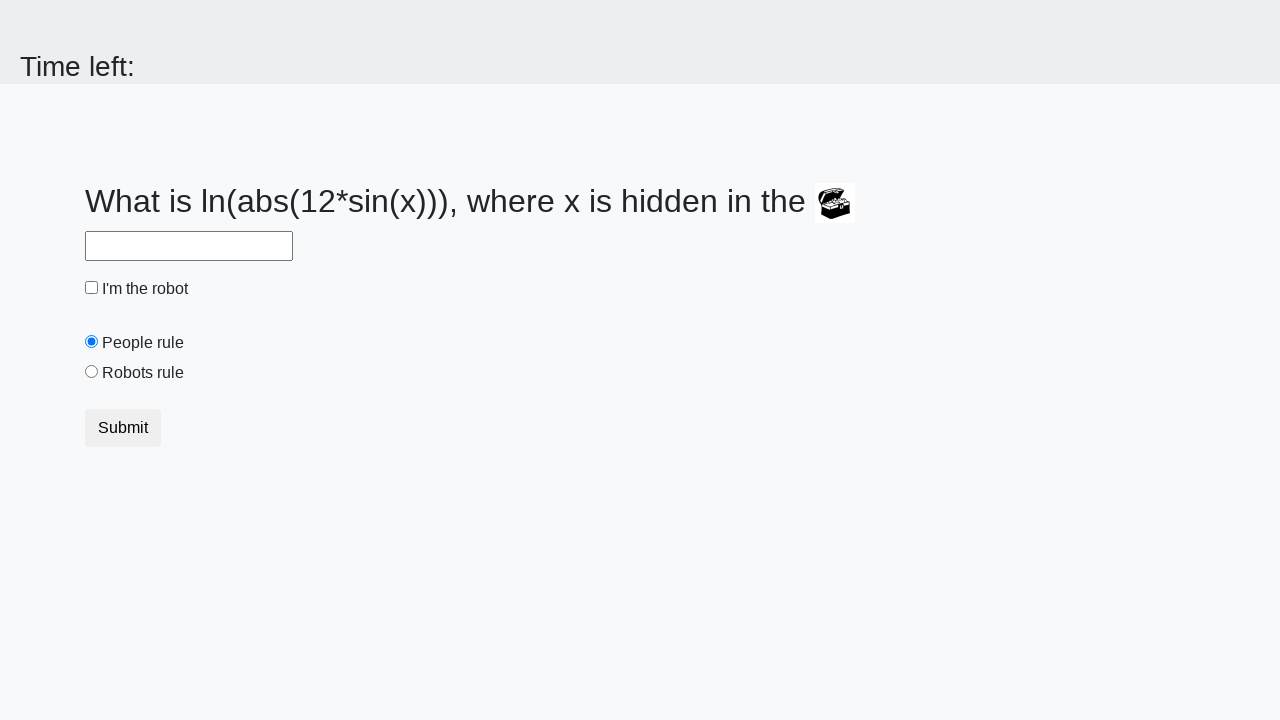

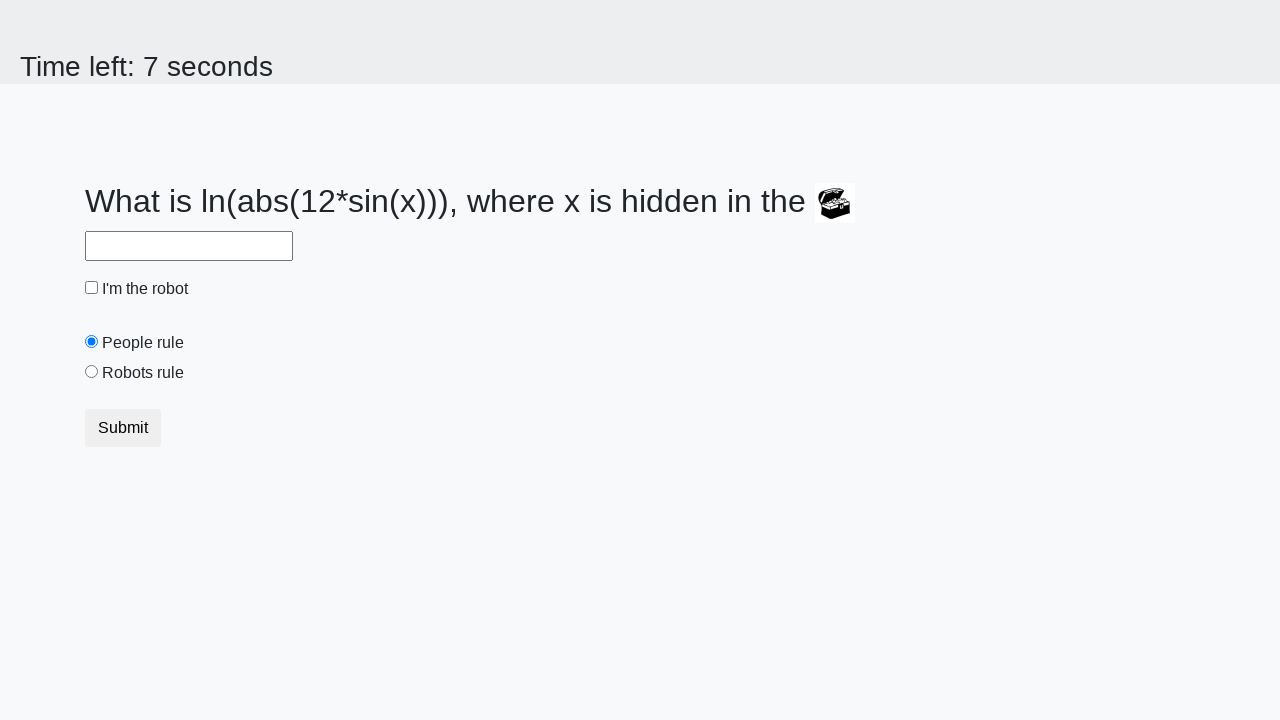